Tests that the OrangeHRM login page displays the correct "Login" header text

Starting URL: https://opensource-demo.orangehrmlive.com/

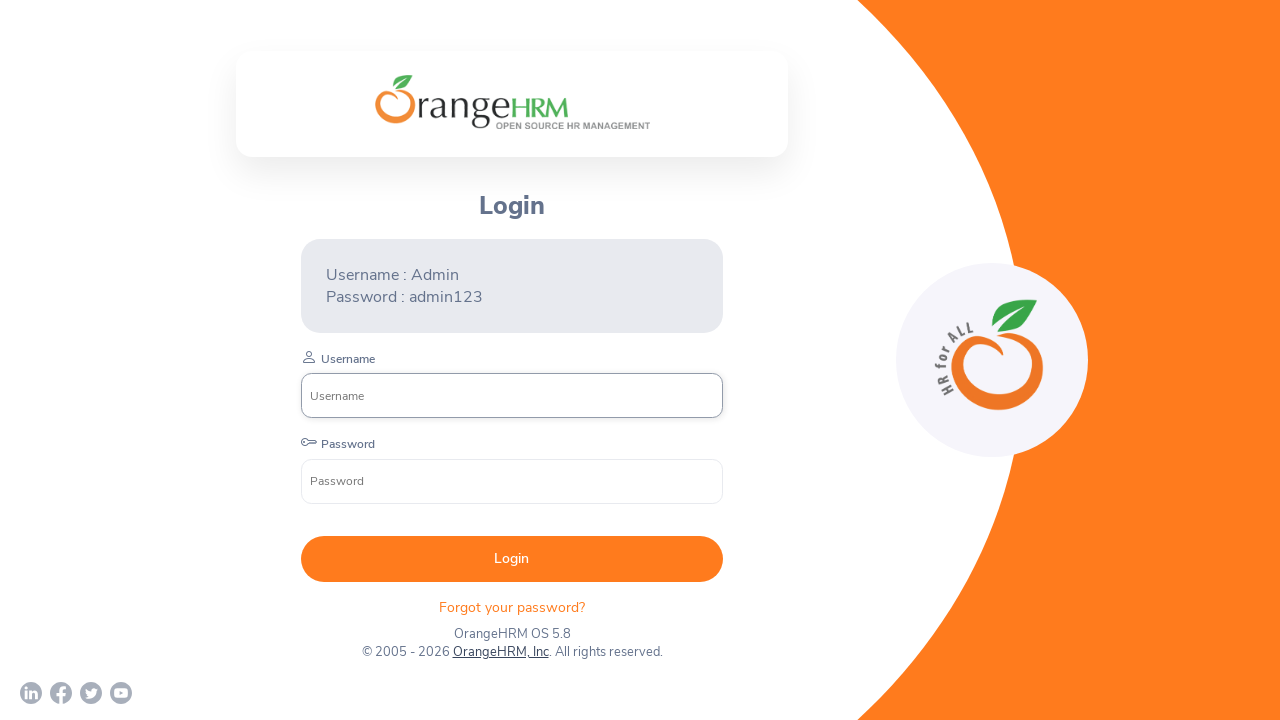

Located the login header element (h5)
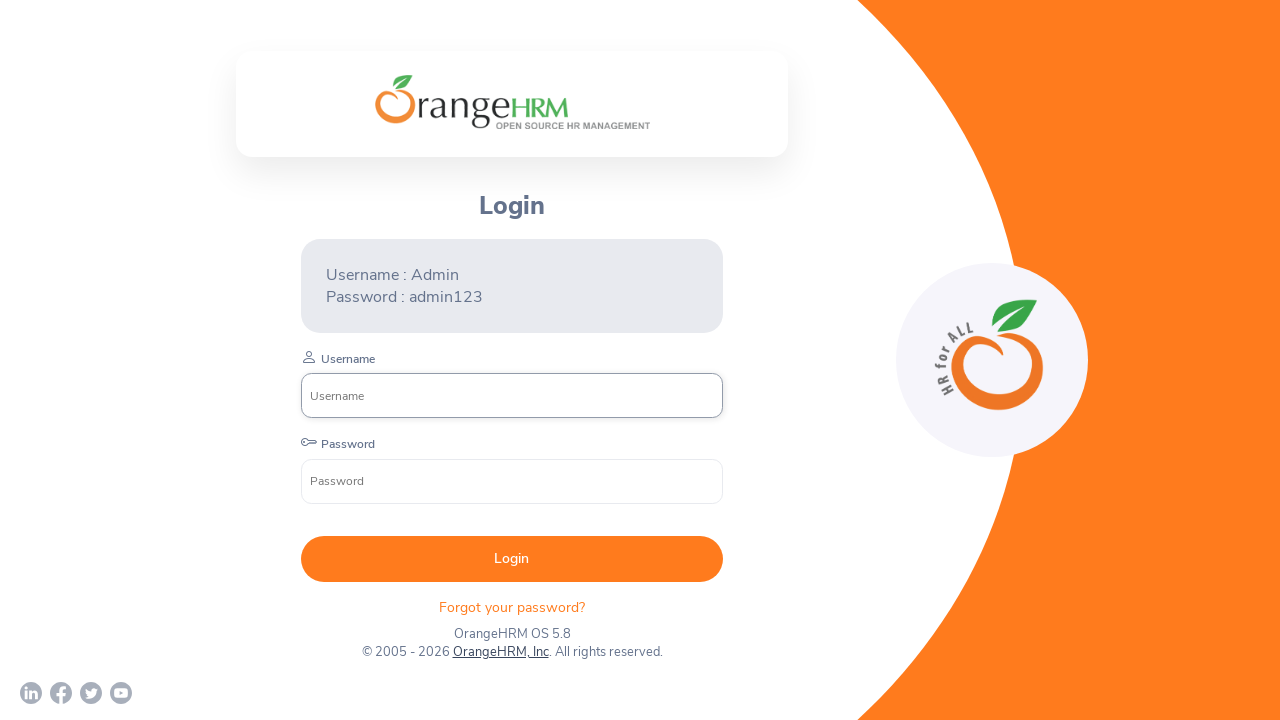

Waited for the login header to appear
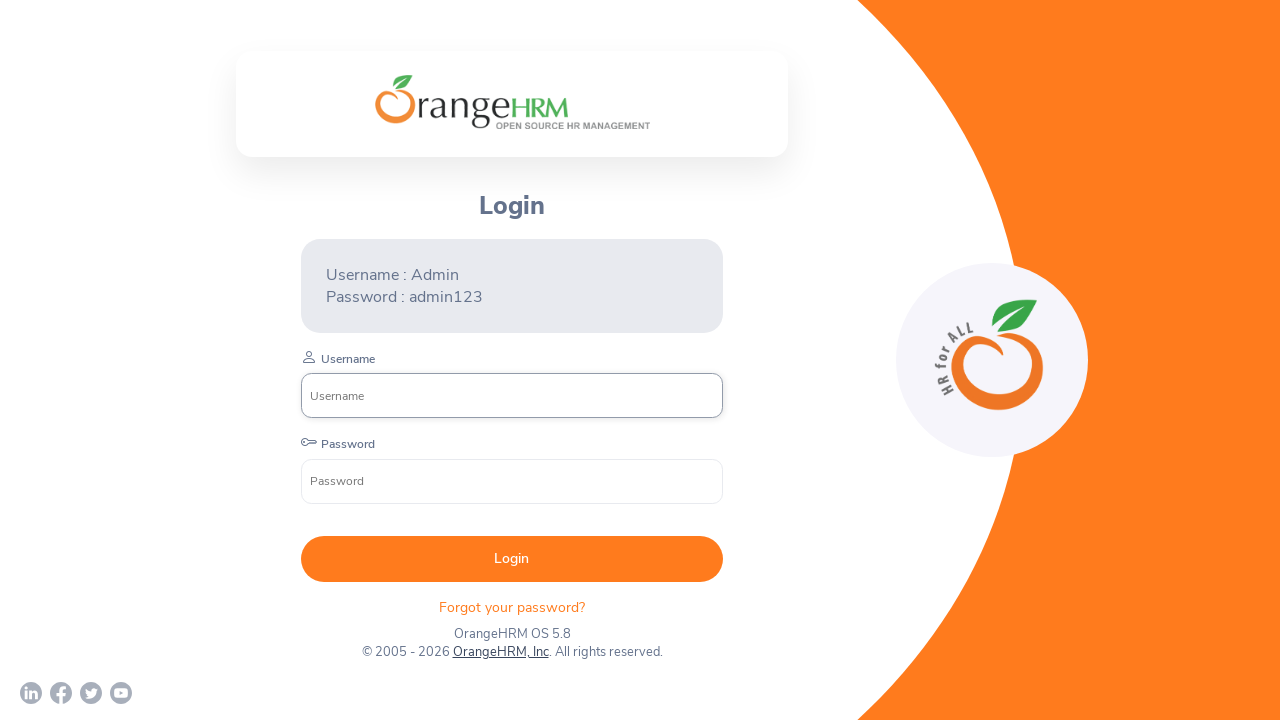

Verified that the header displays 'Login' text
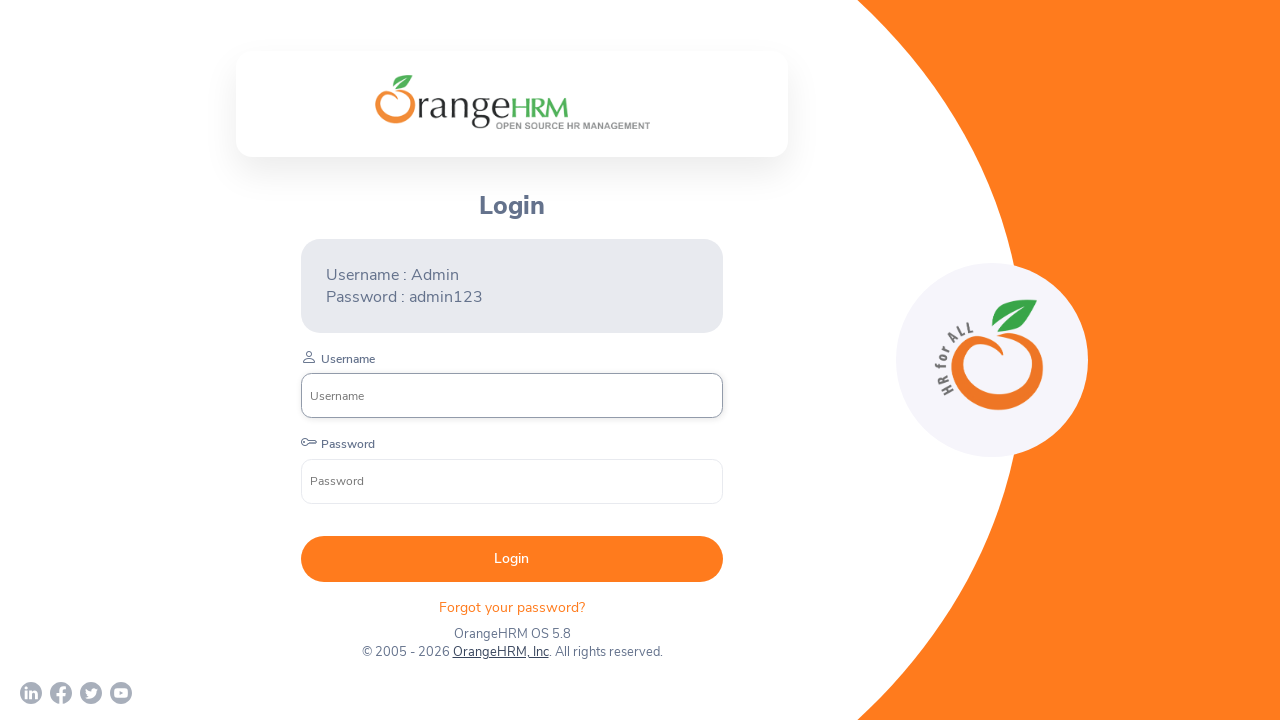

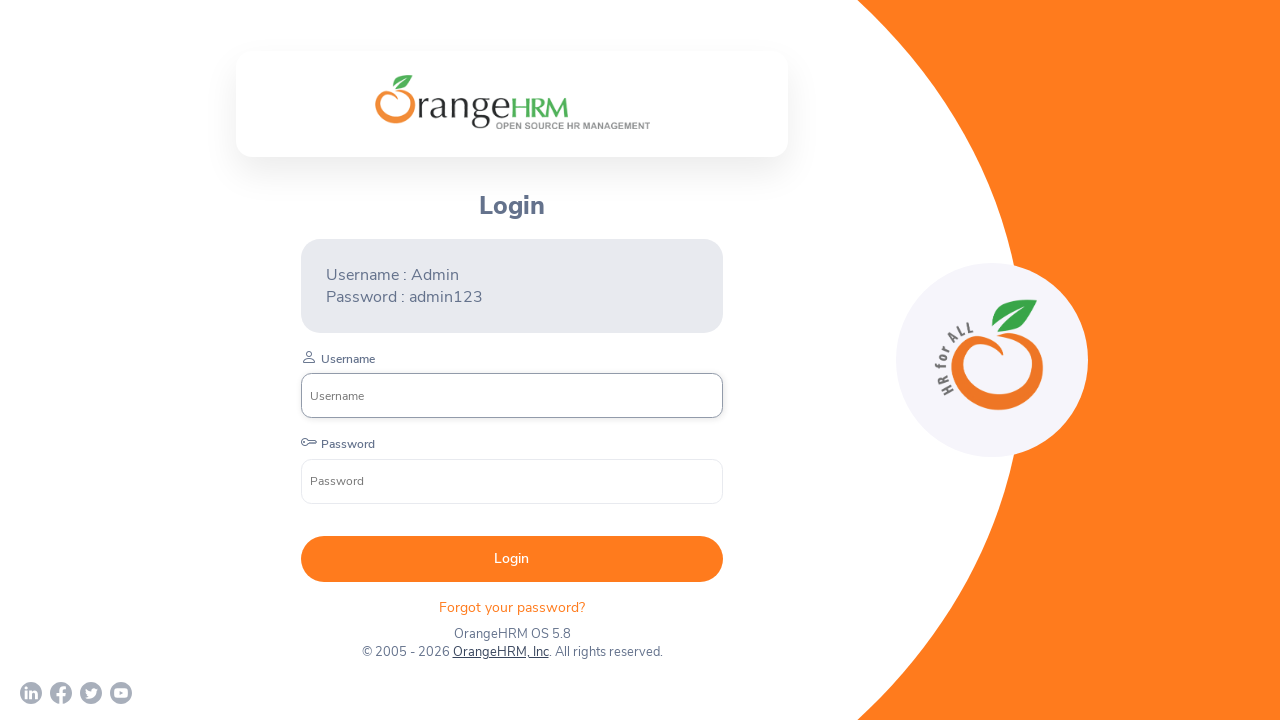